Tests dynamic loading functionality by clicking a button, waiting for a loading indicator to disappear, and verifying the final content is displayed

Starting URL: http://the-internet.herokuapp.com/dynamic_loading/1

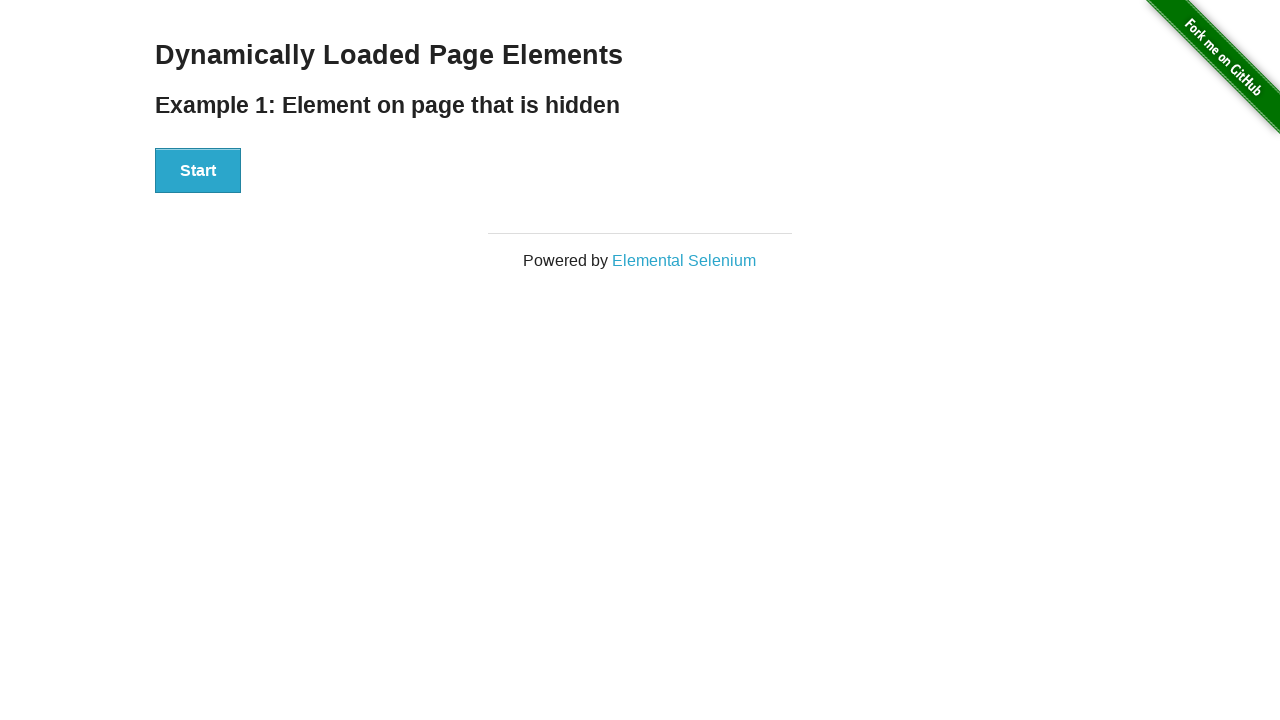

Navigated to dynamic loading test page
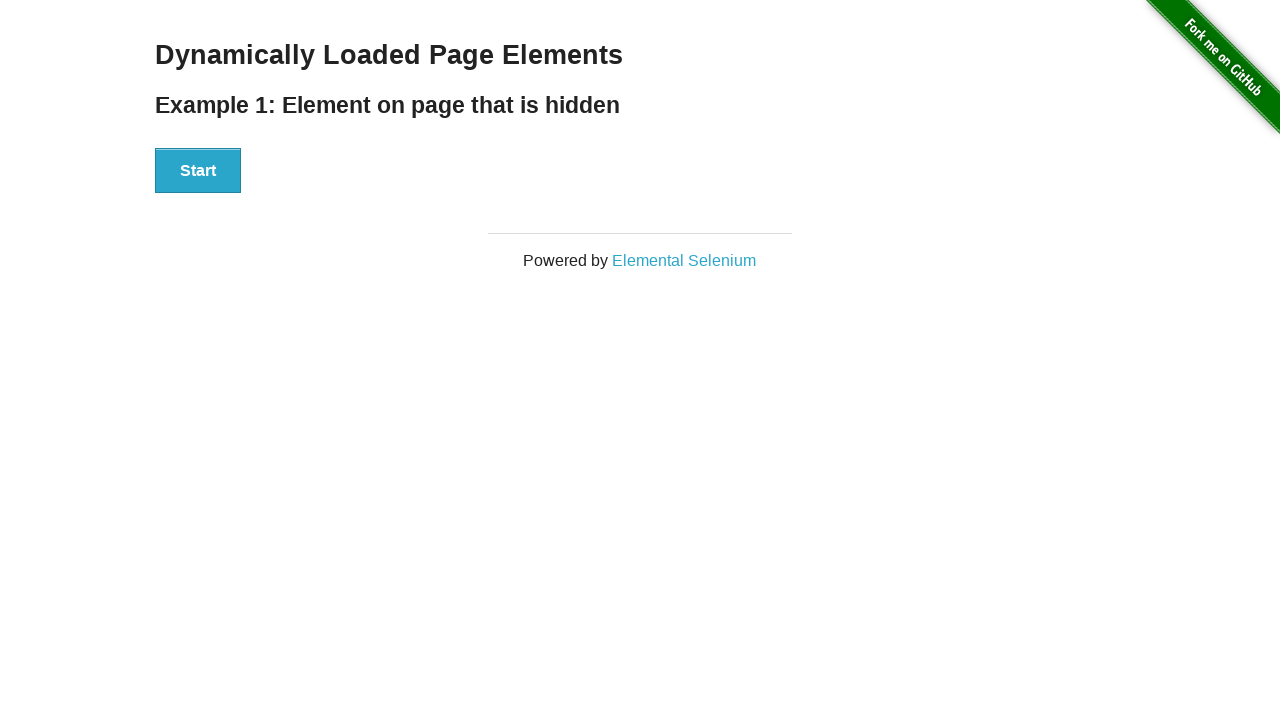

Clicked the start button to initiate dynamic loading at (198, 171) on button
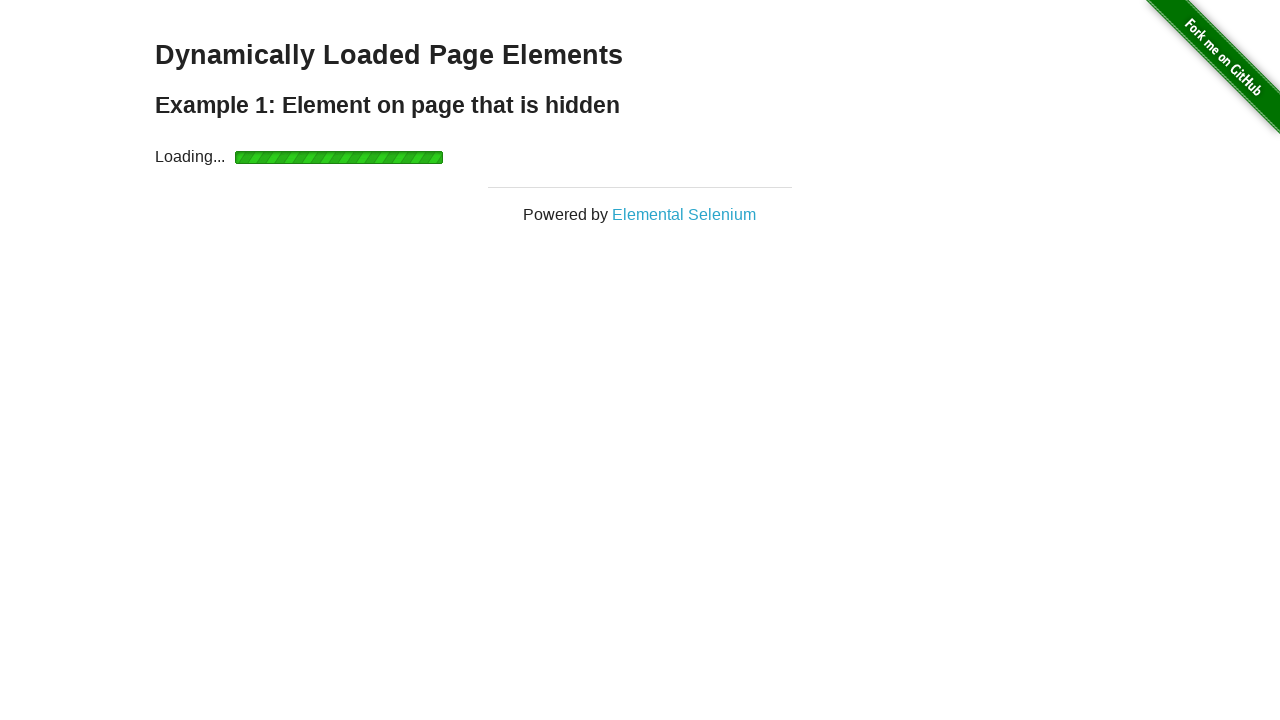

Loading indicator disappeared after waiting
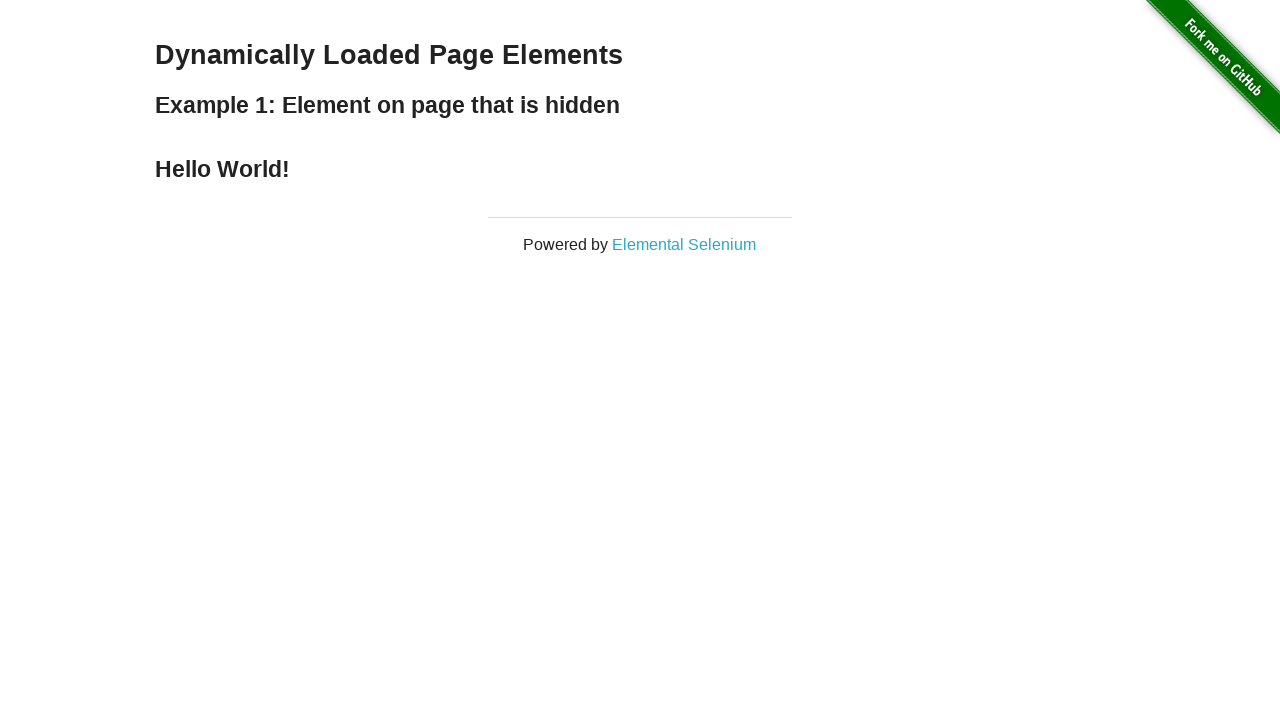

Final content message is now visible
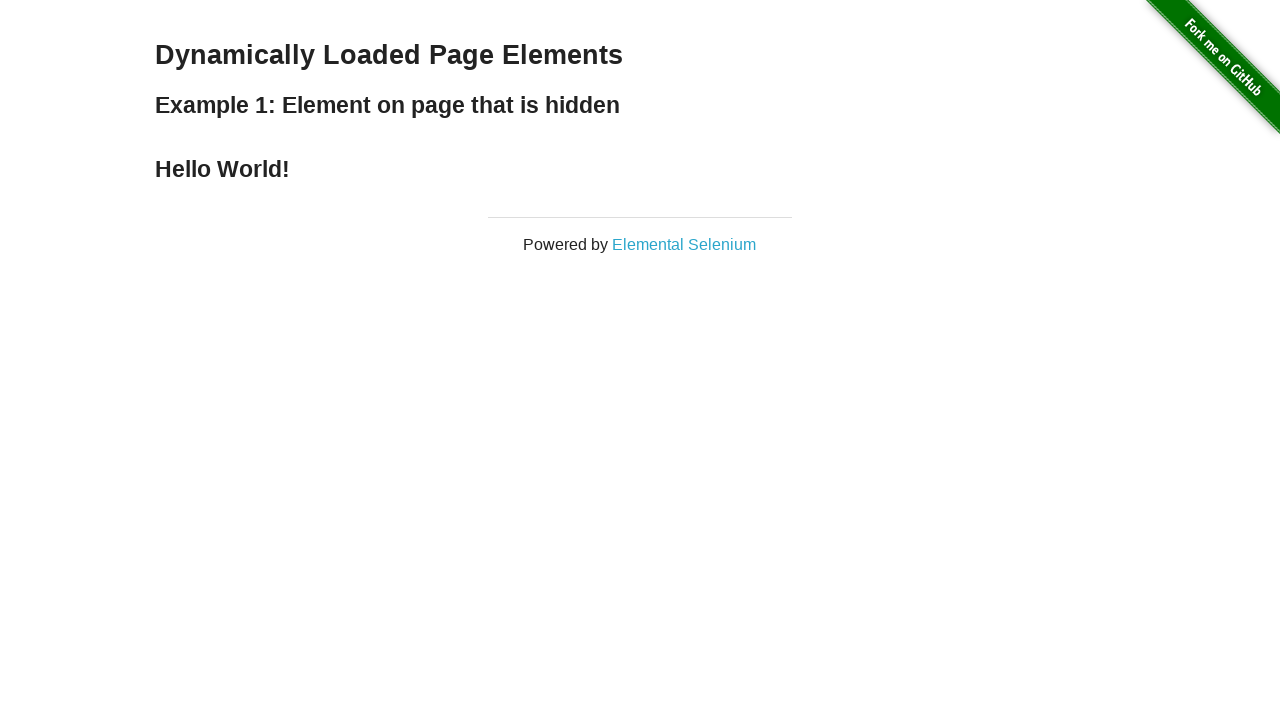

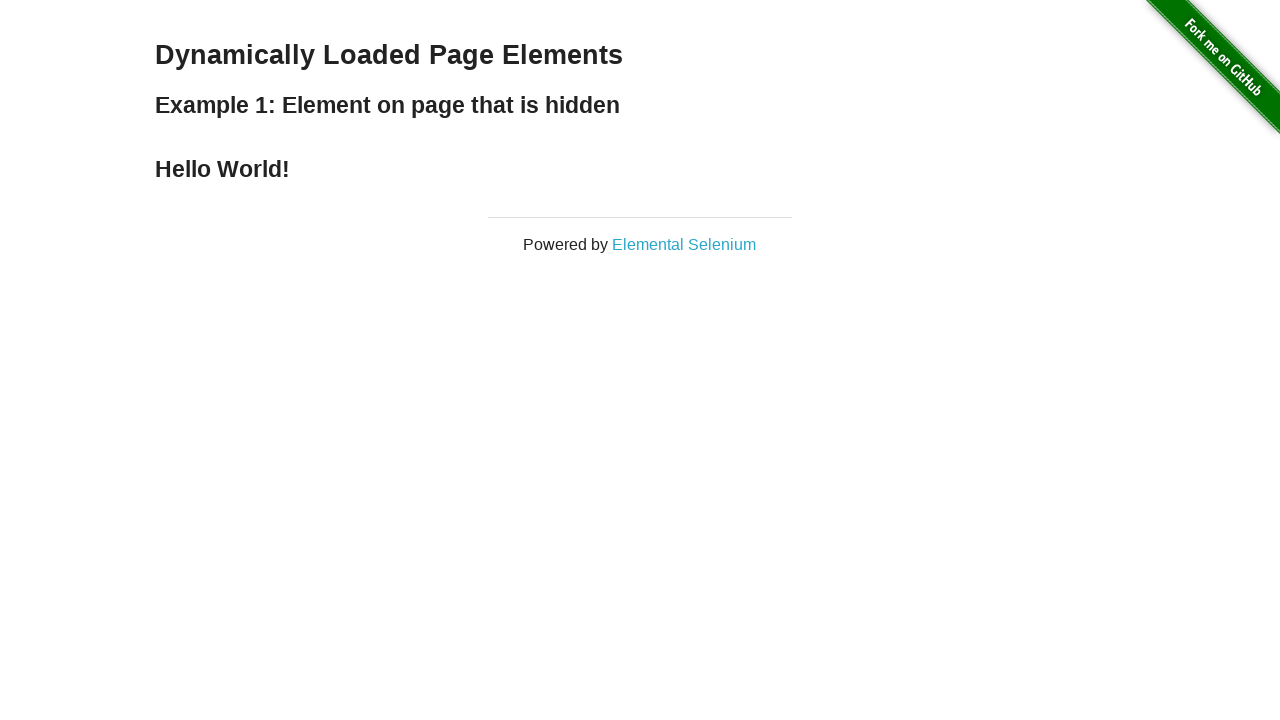